Navigates to Rahul Shetty Academy website and verifies the page loads by checking the title and URL are present

Starting URL: https://rahulshettyacademy.com

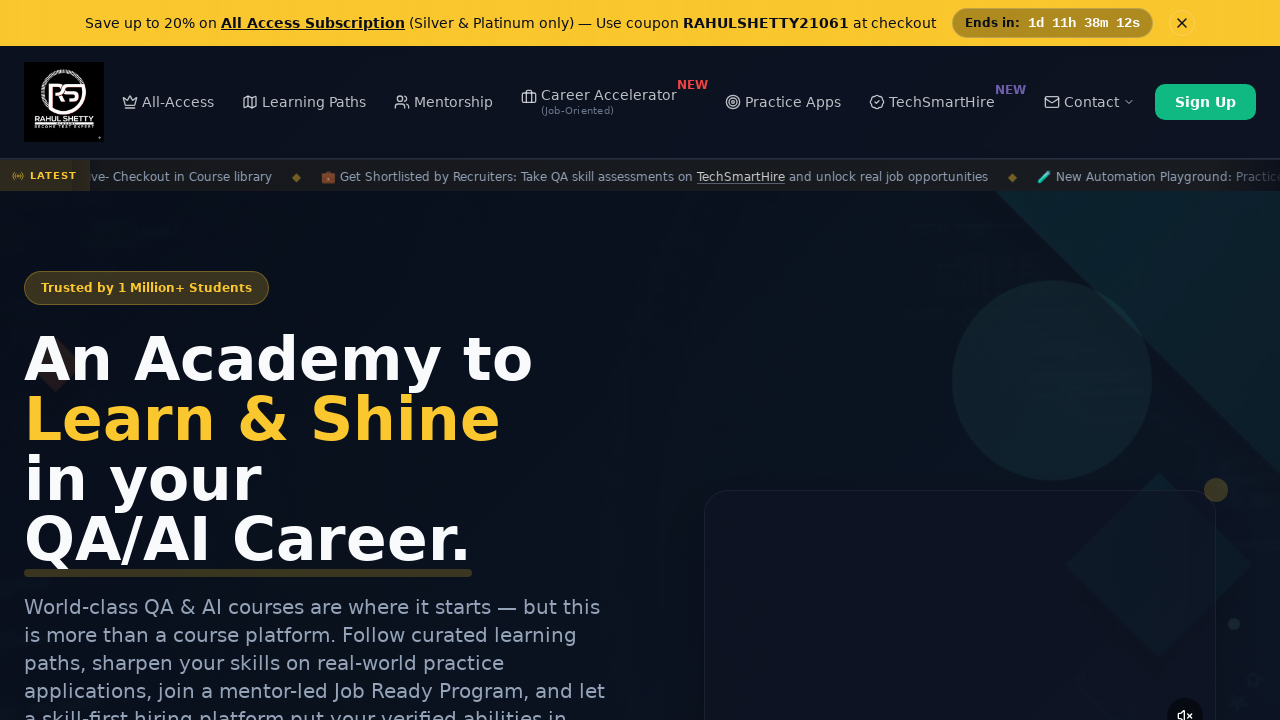

Waited for page to reach domcontentloaded state
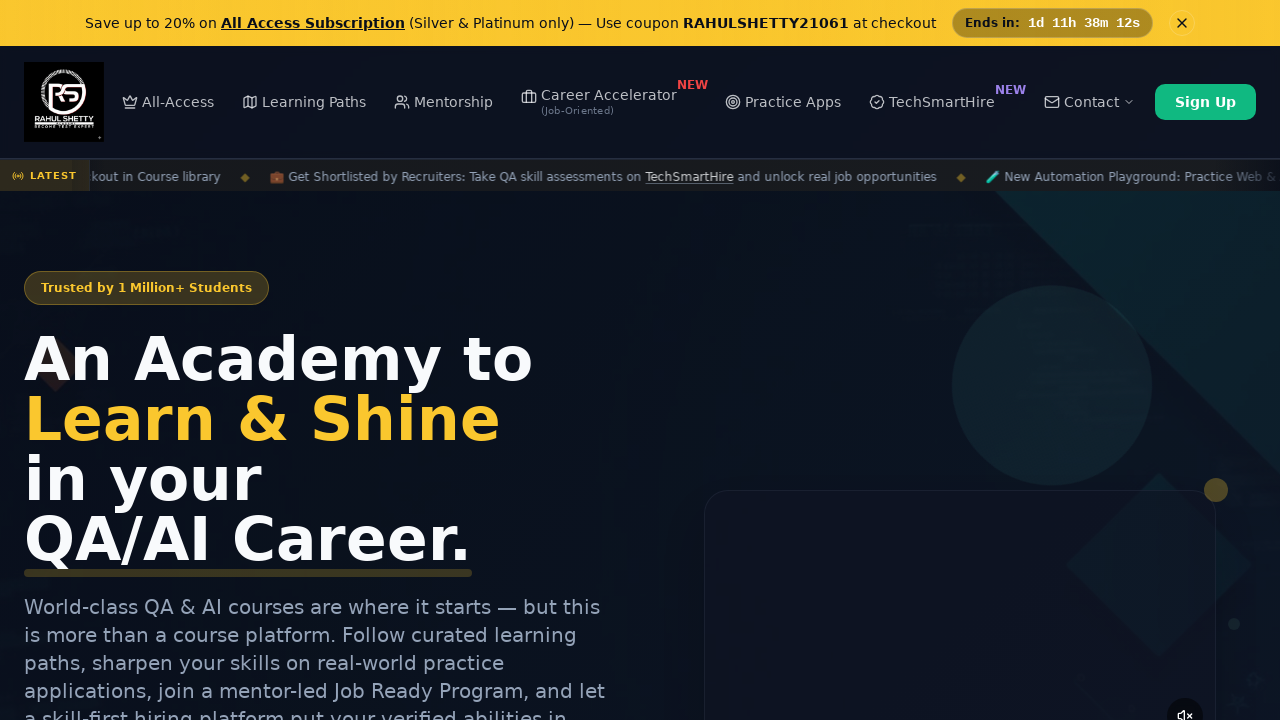

Verified page title is present
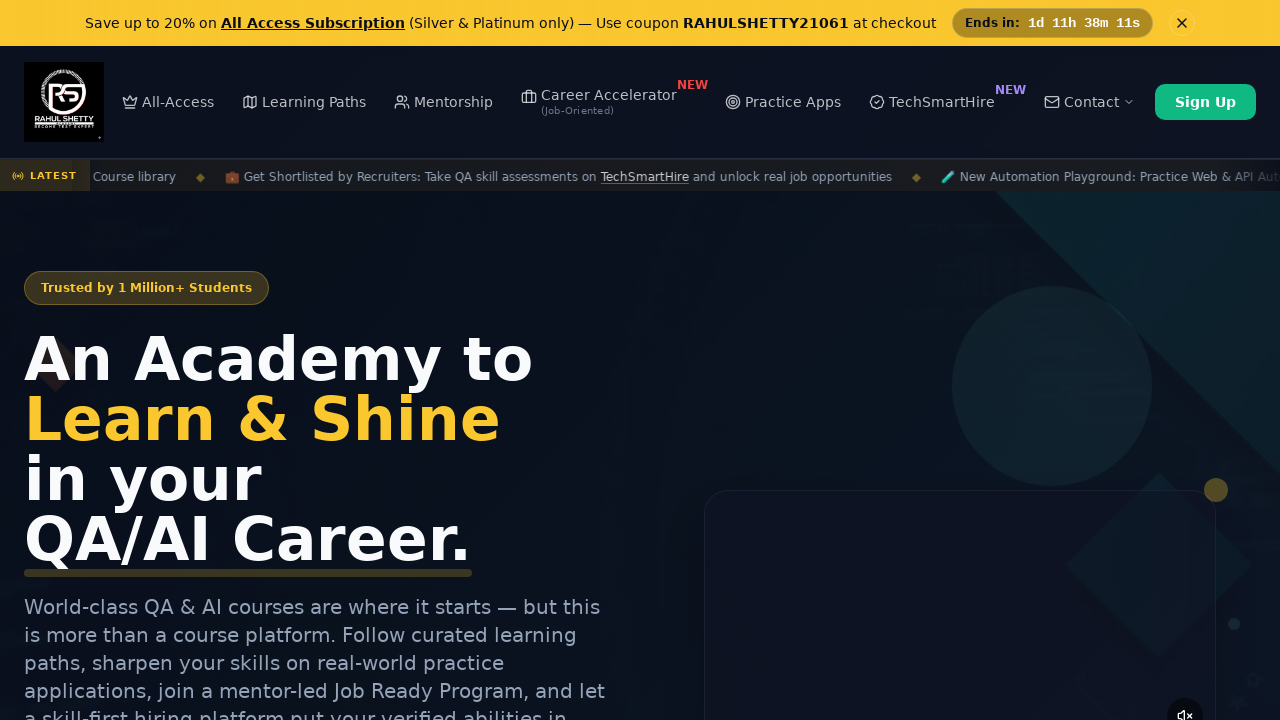

Verified URL contains 'rahulshettyacademy.com'
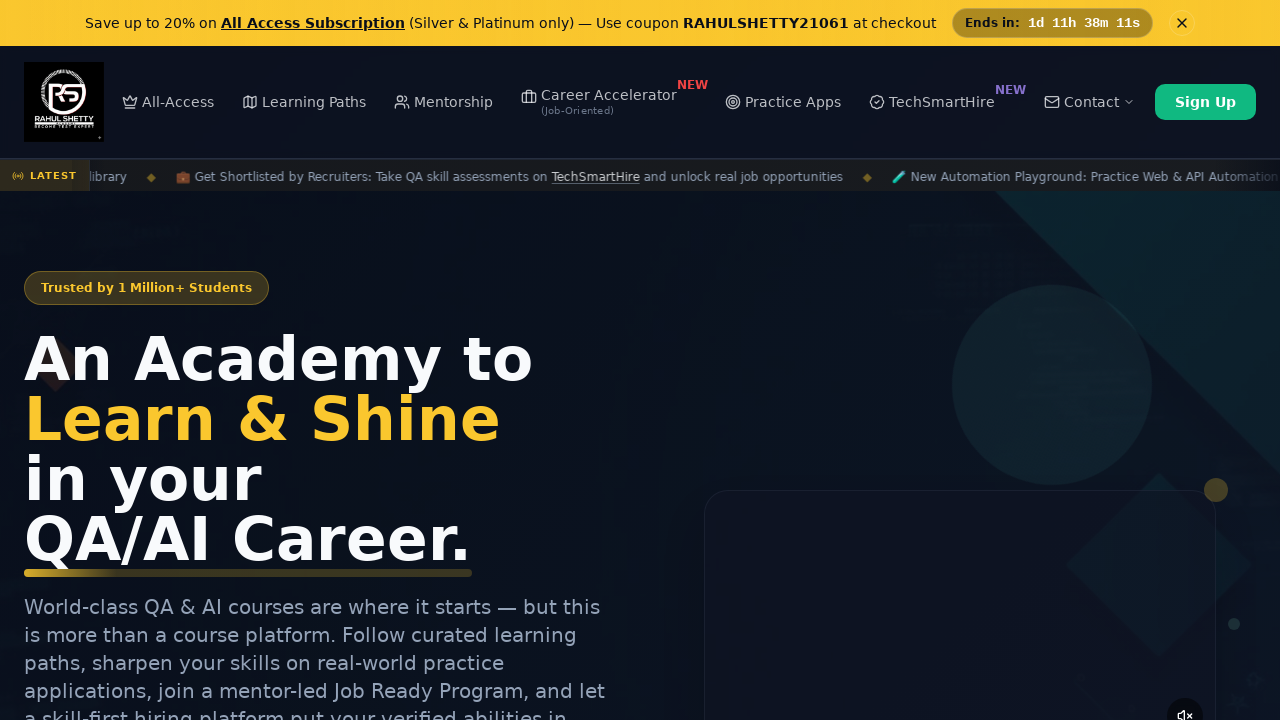

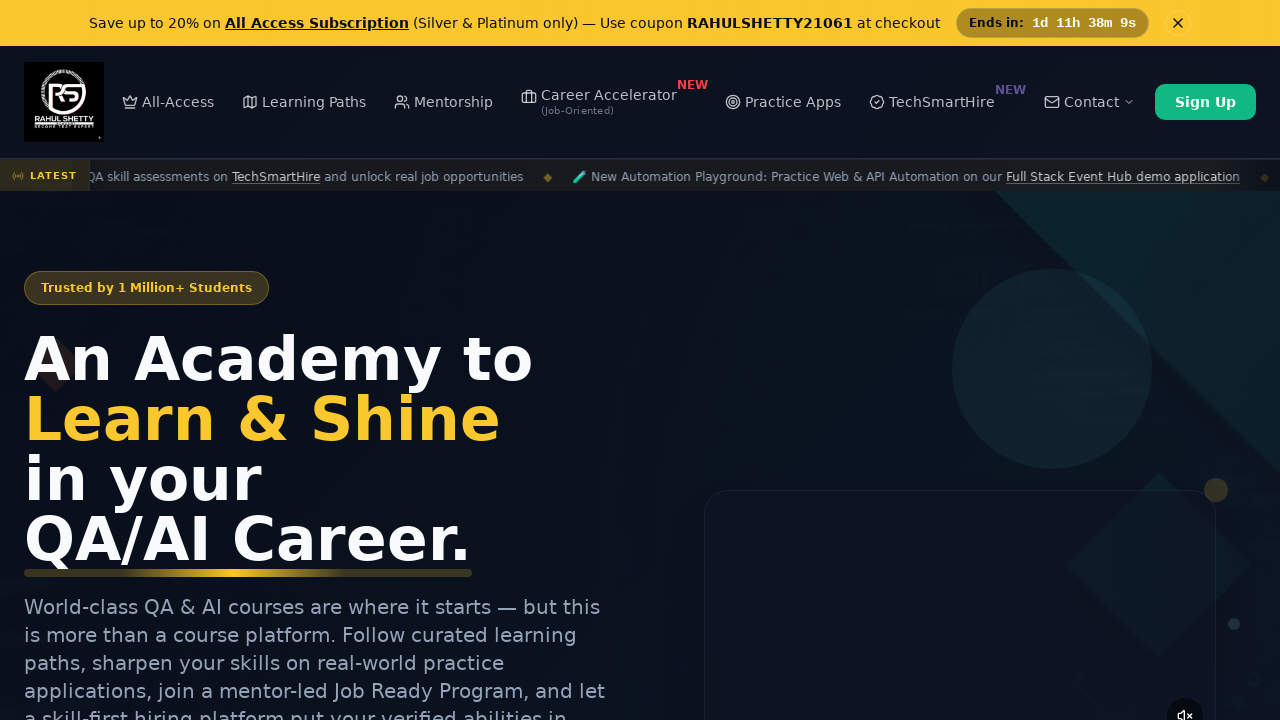